Tests the autocomplete functionality by typing "USA" and selecting the first suggestion

Starting URL: https://rahulshettyacademy.com/AutomationPractice/

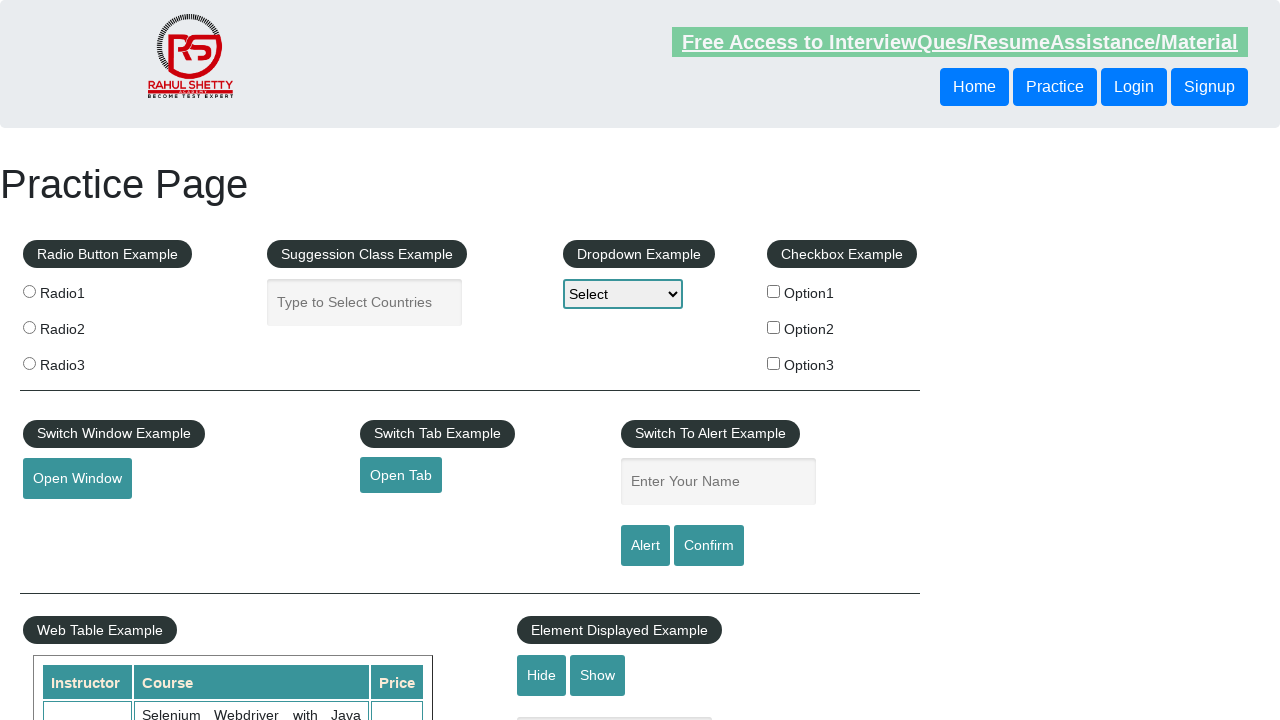

Navigated to AutomationPractice page
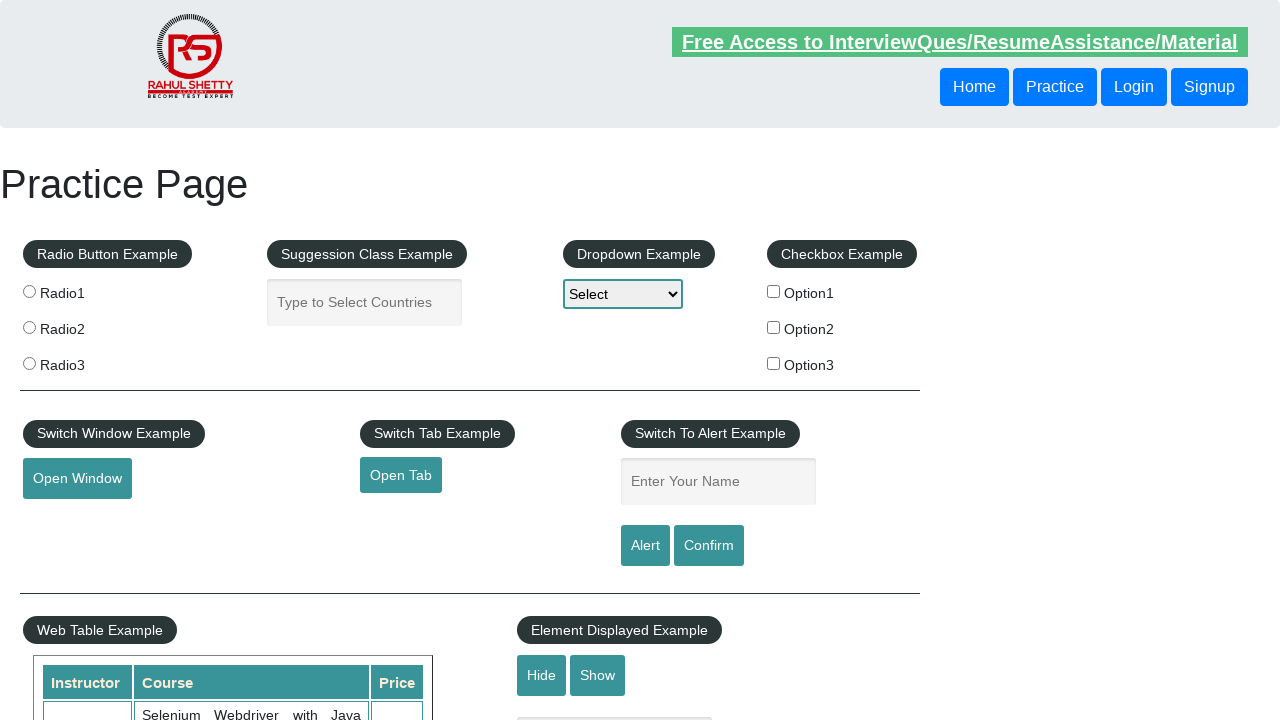

Typed 'USA' into autocomplete field on #autocomplete
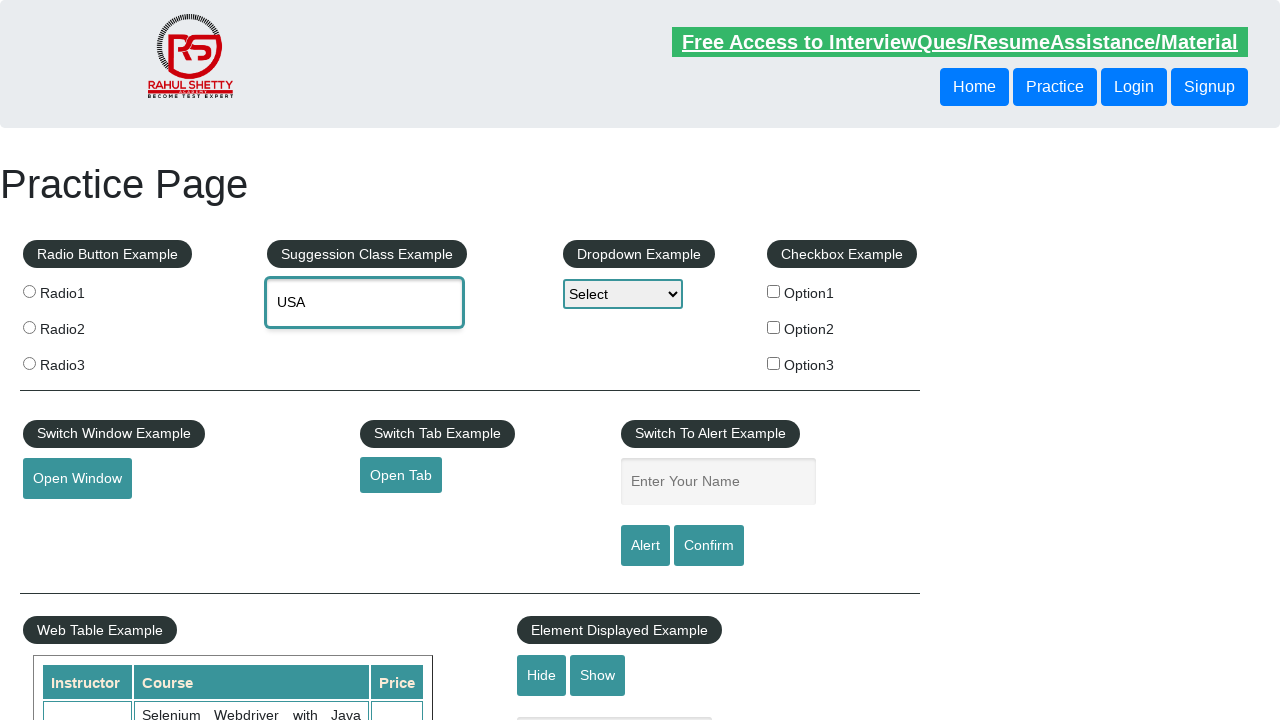

Clicked first autocomplete suggestion at (365, 342) on xpath=/html[1]/body[1]/ul[1]/li[1]/div[1]
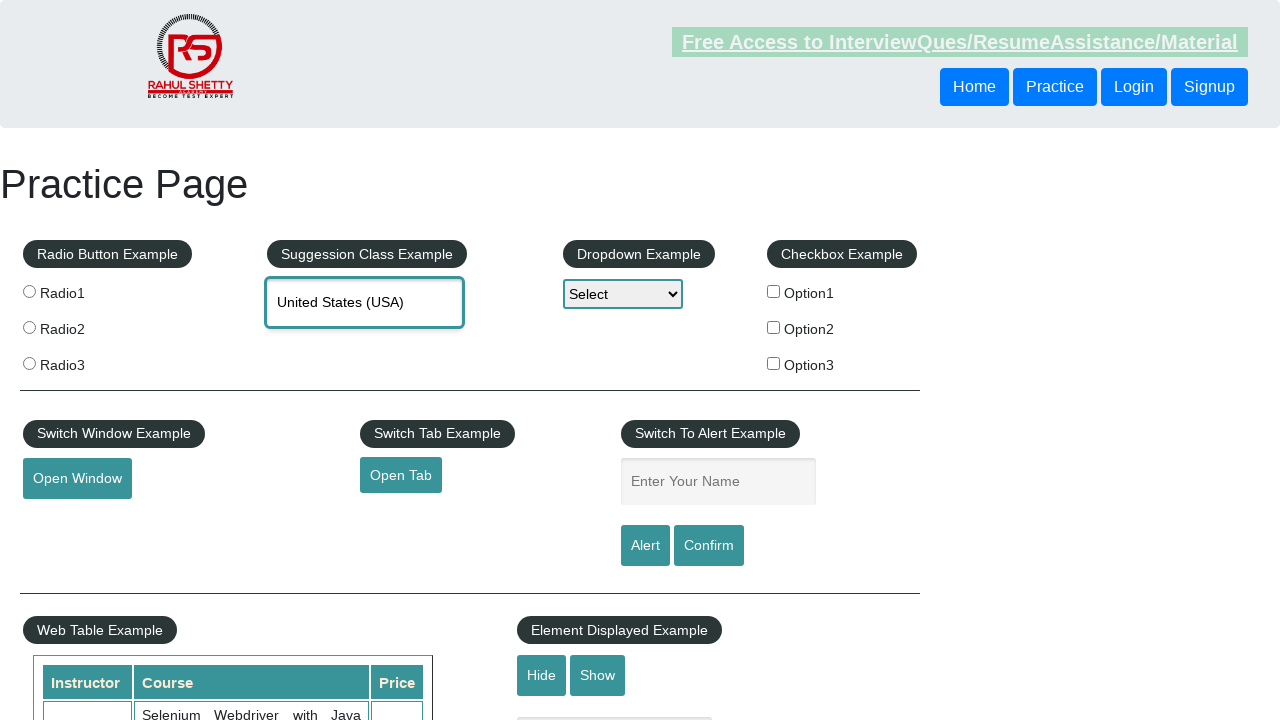

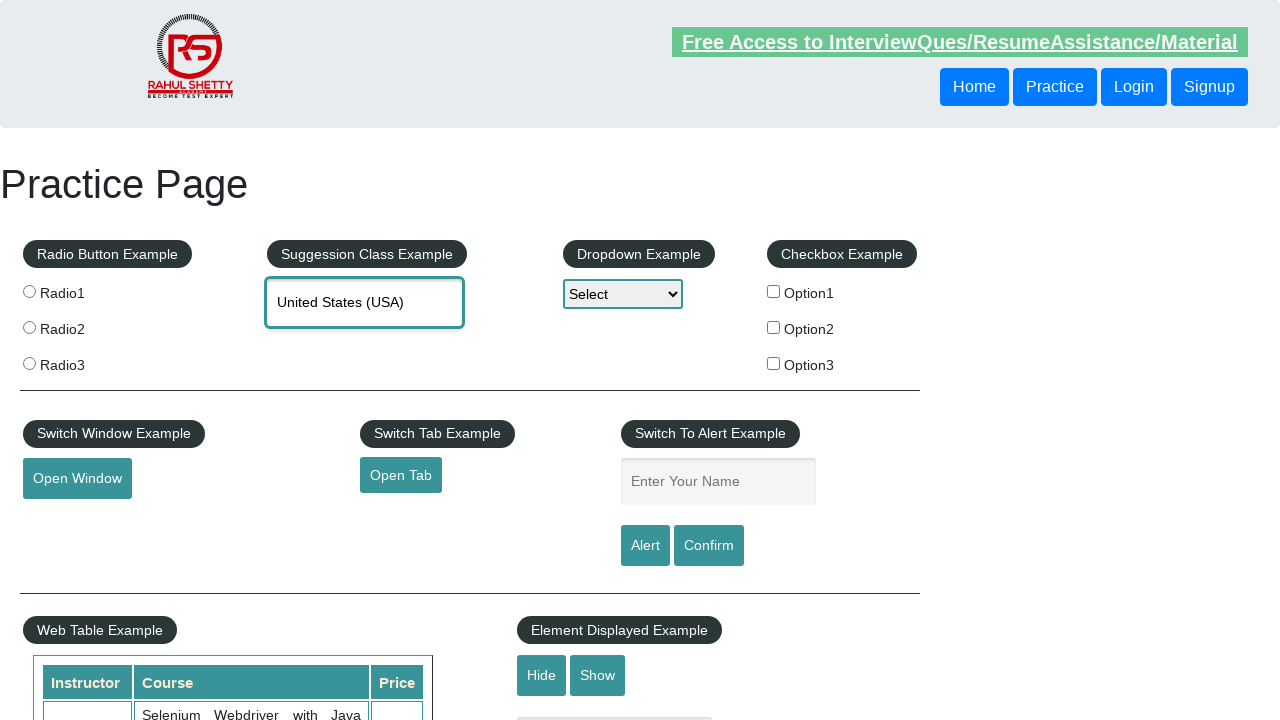